Tests the sorting functionality on BlueStone's Diamond Rings page by hovering over the Rings menu, navigating to Diamond Rings, and then sorting products by price from low to high.

Starting URL: https://www.bluestone.com/

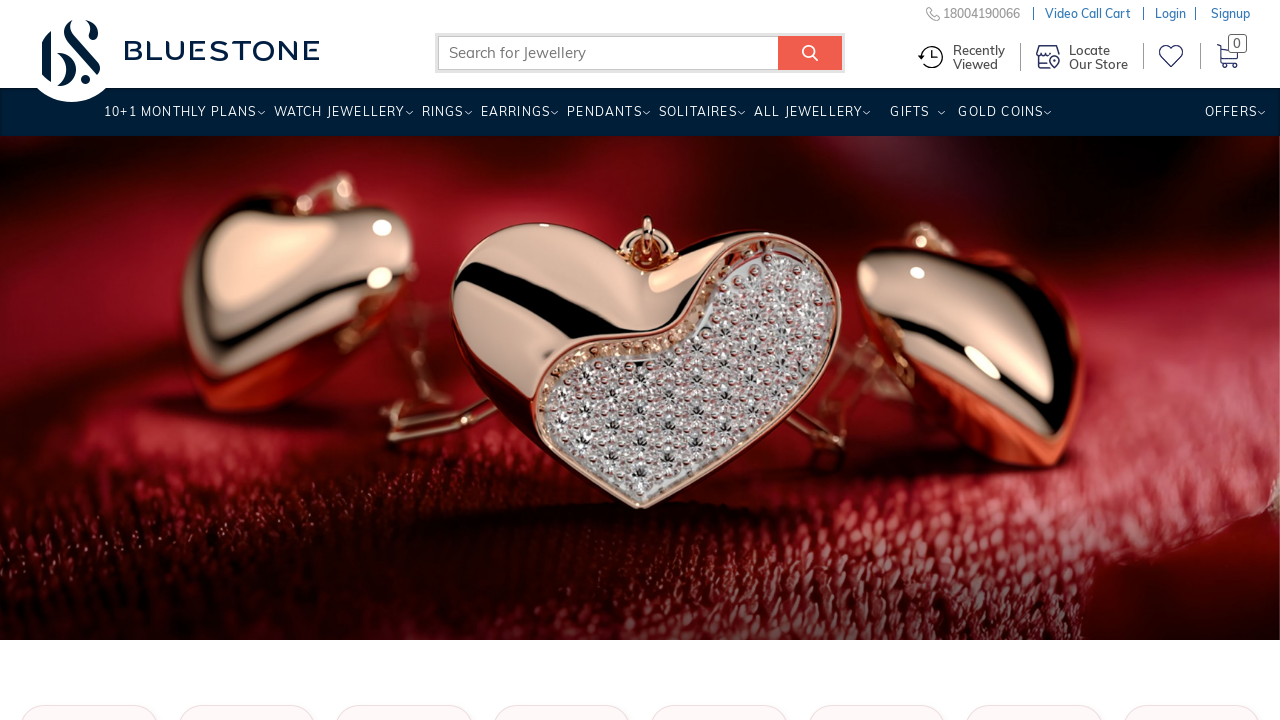

Hovered over Rings menu at (442, 119) on xpath=//a[text()='Rings ']
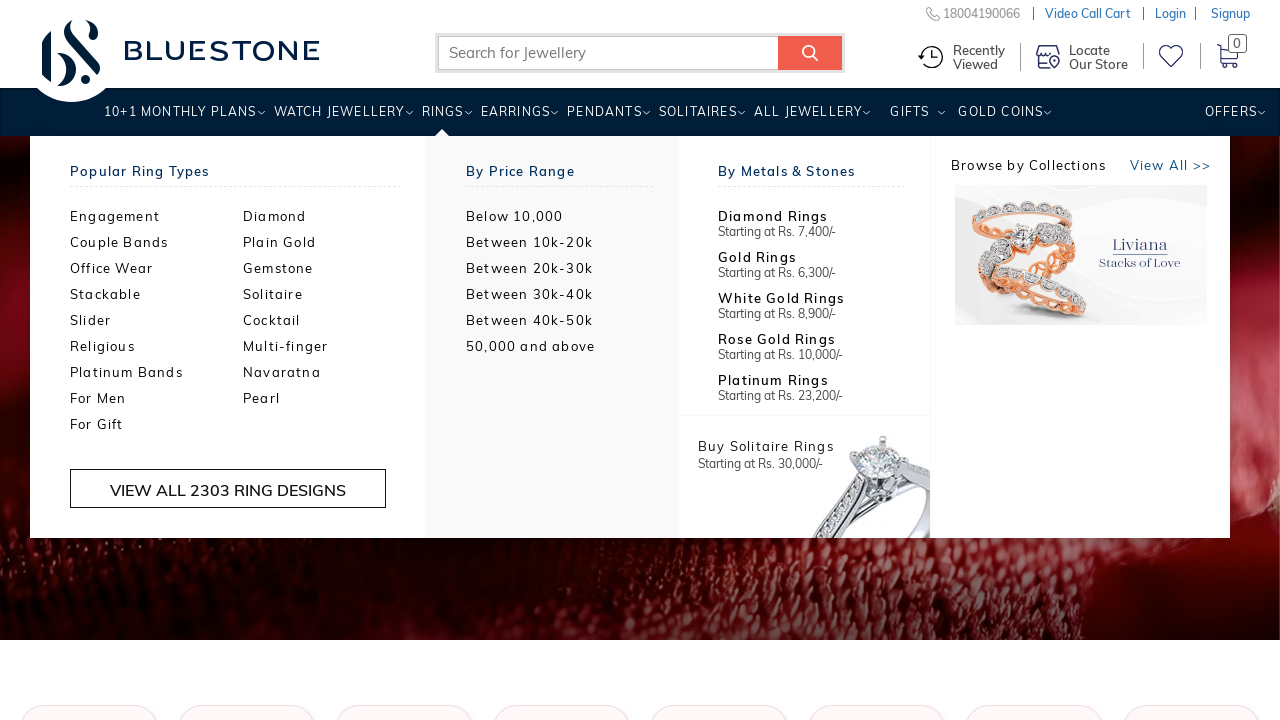

Clicked on Diamond Rings submenu at (330, 216) on xpath=//li[2]/a[@title='Diamond Rings']
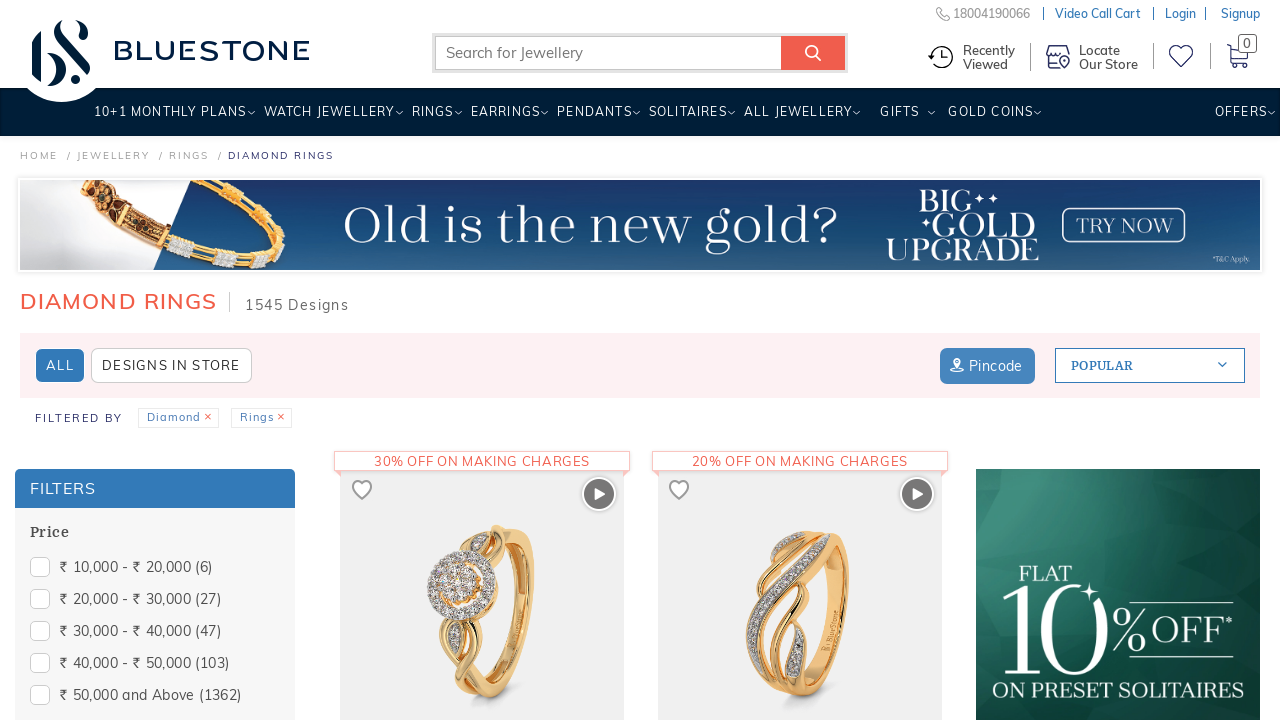

Product prices loaded on Diamond Rings page
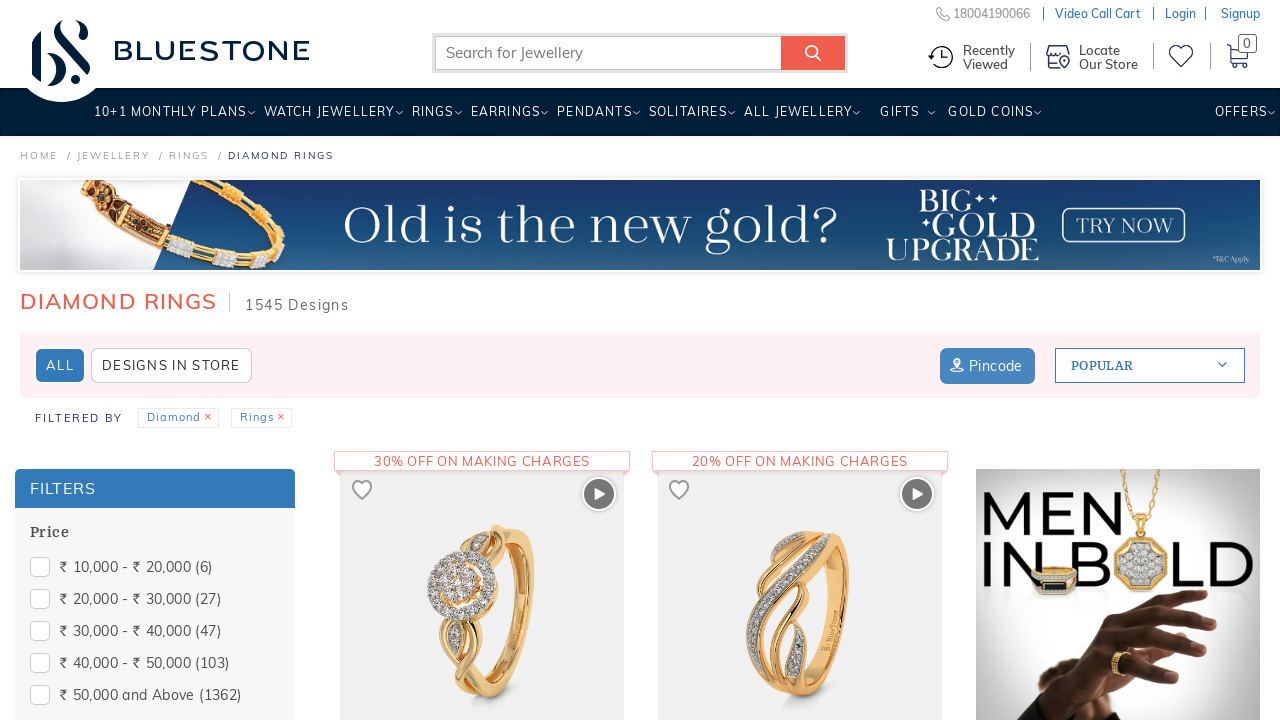

Hovered over Popular/Sort dropdown at (1150, 366) on xpath=//span[contains(.,' Popular ')]/parent::span
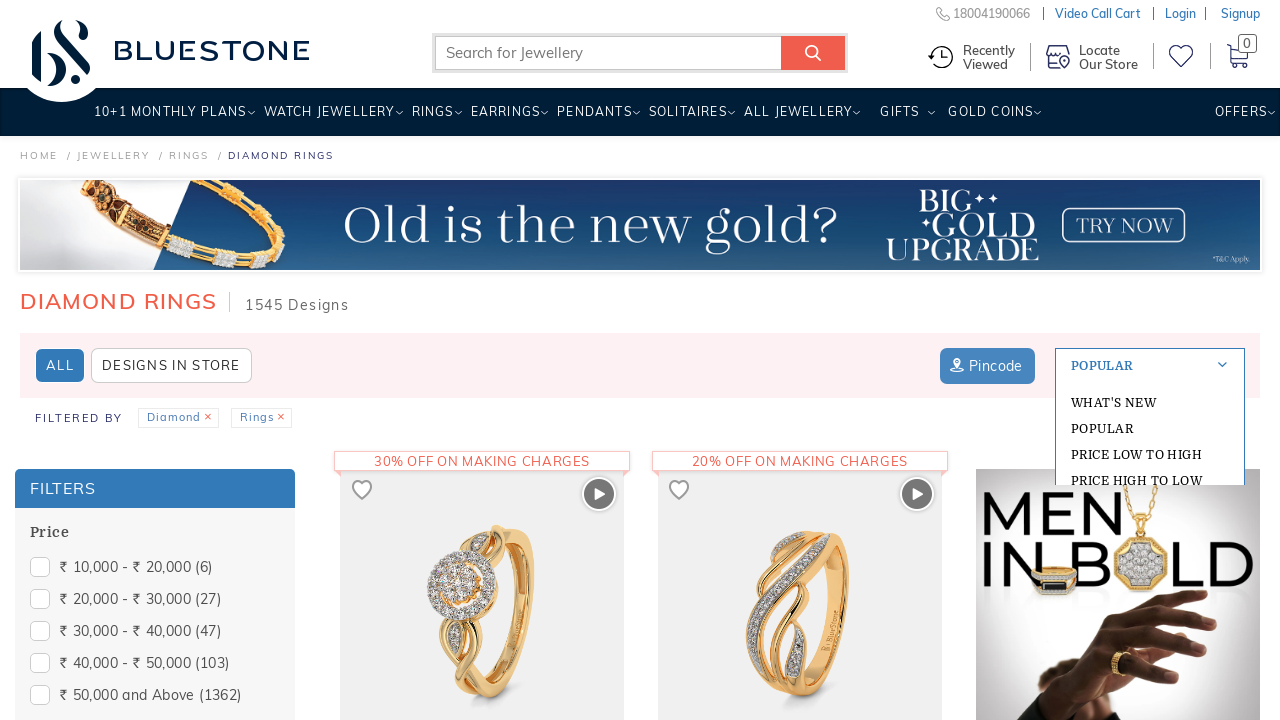

Clicked on 'Price Low to High' sorting option at (1150, 454) on xpath=//a[contains(.,'Price Low to High ')]
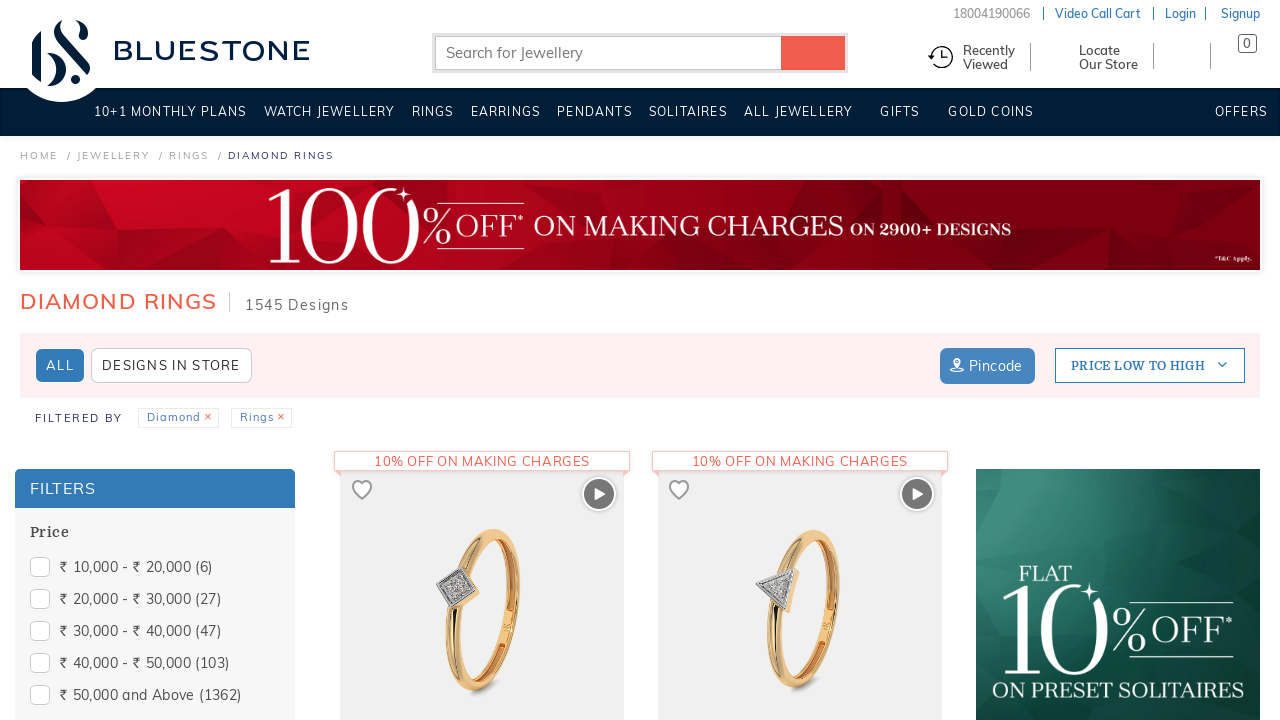

Sorted results loaded with price low to high ordering
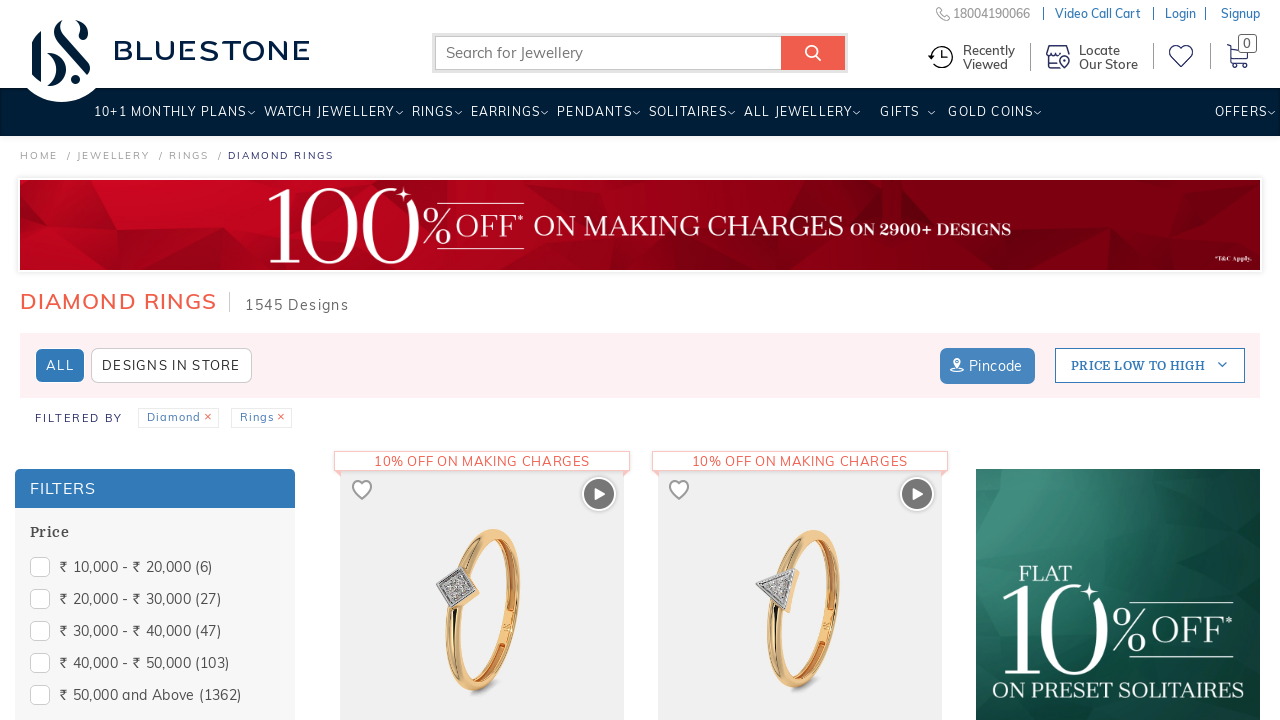

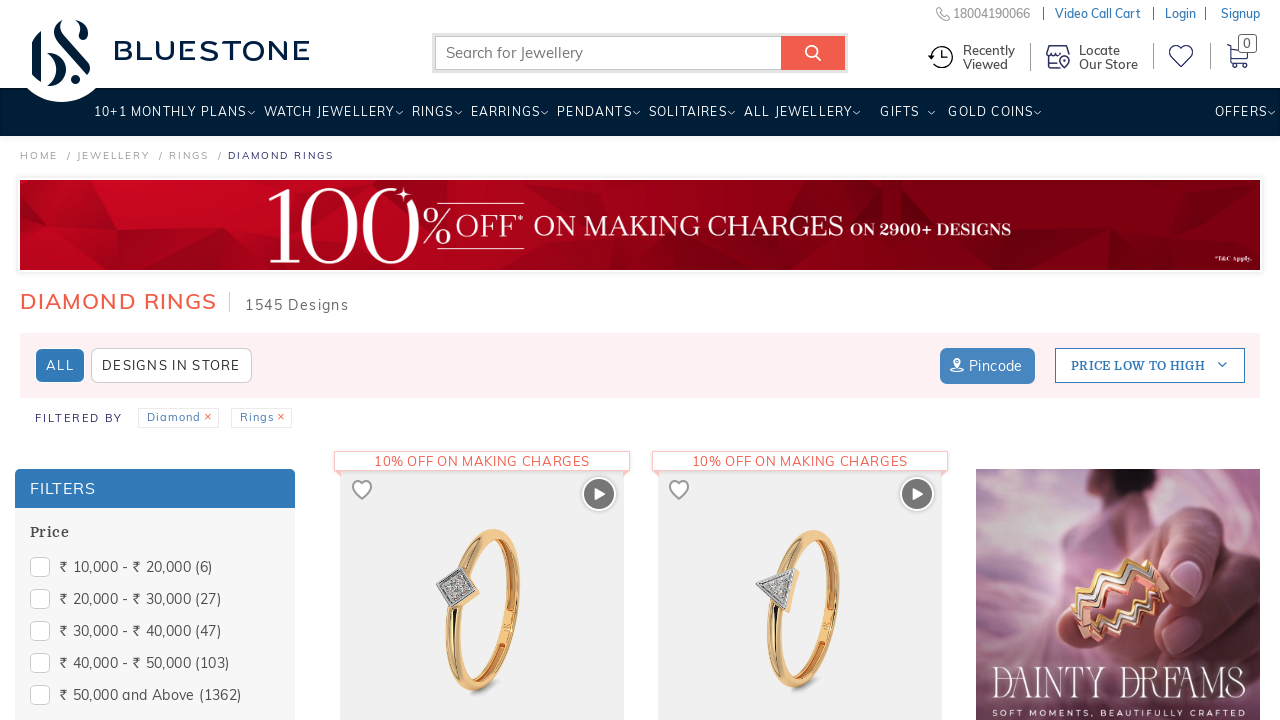